Tests JavaScript confirm alert handling by clicking a button that triggers a confirm dialog, then accepting the alert.

Starting URL: https://the-internet.herokuapp.com/javascript_alerts

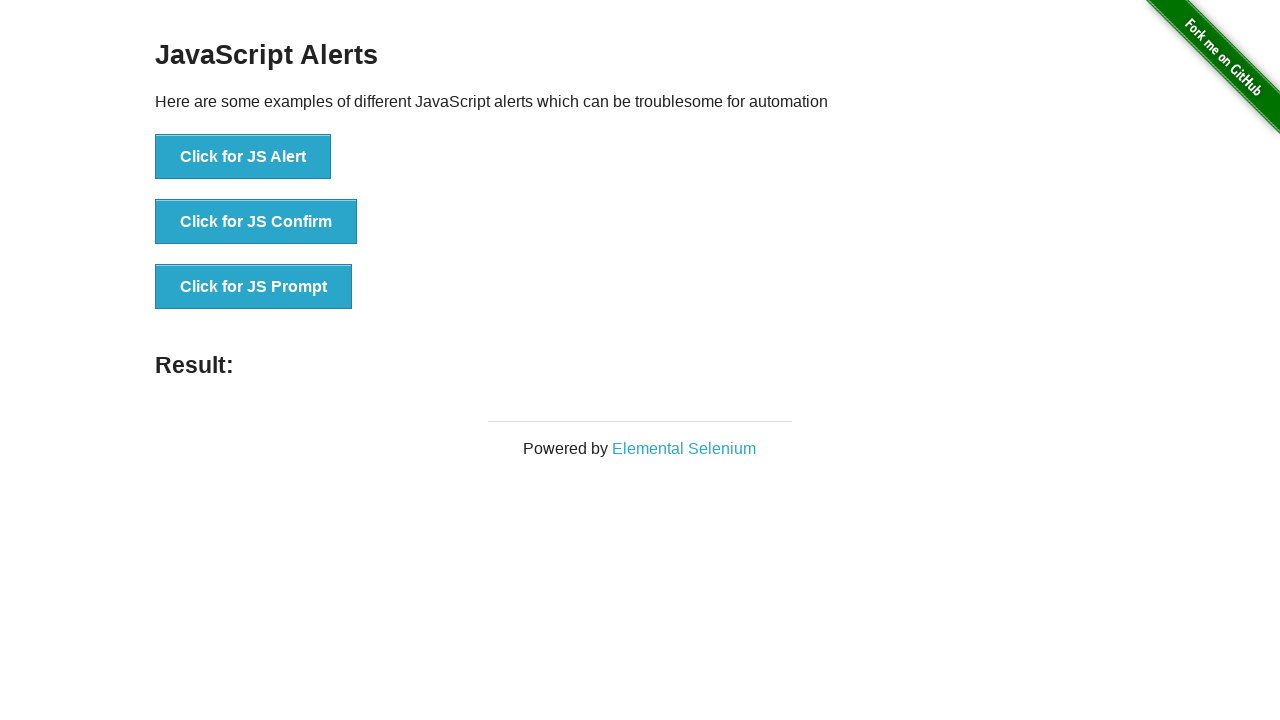

Clicked the button that triggers the JS Confirm alert at (256, 222) on xpath=//button[text()='Click for JS Confirm']
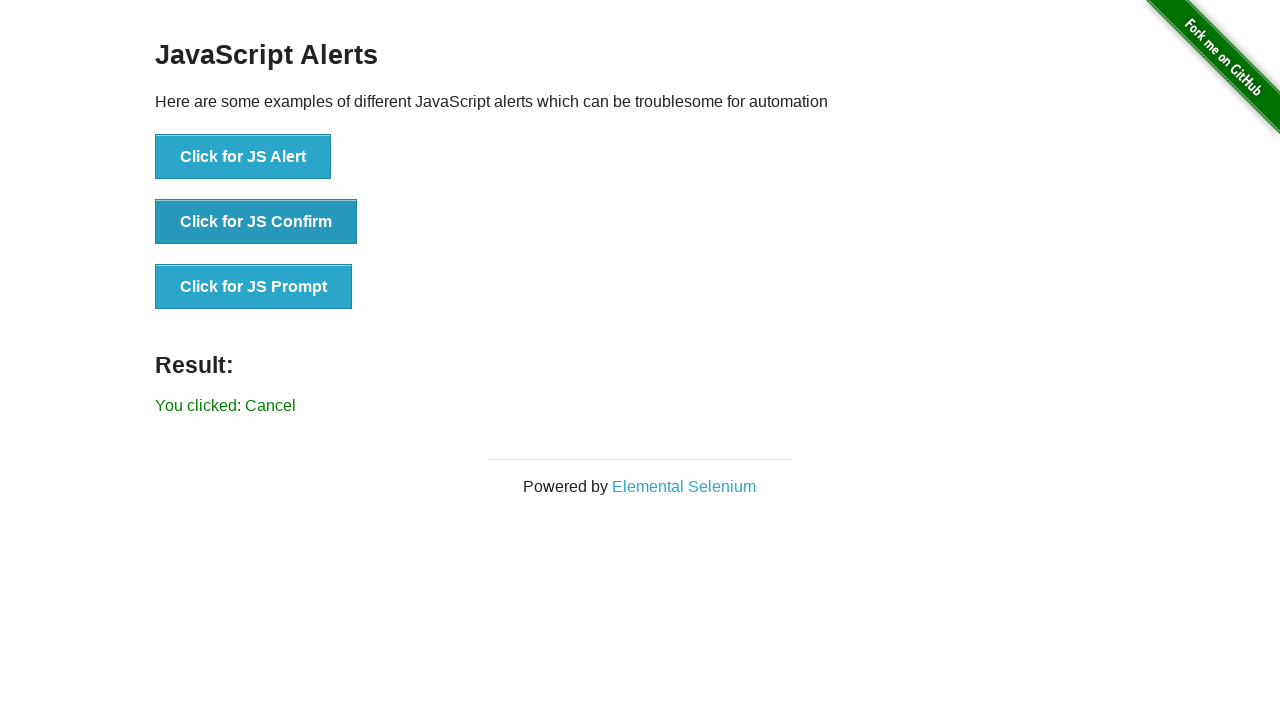

Set up dialog handler to automatically accept alerts
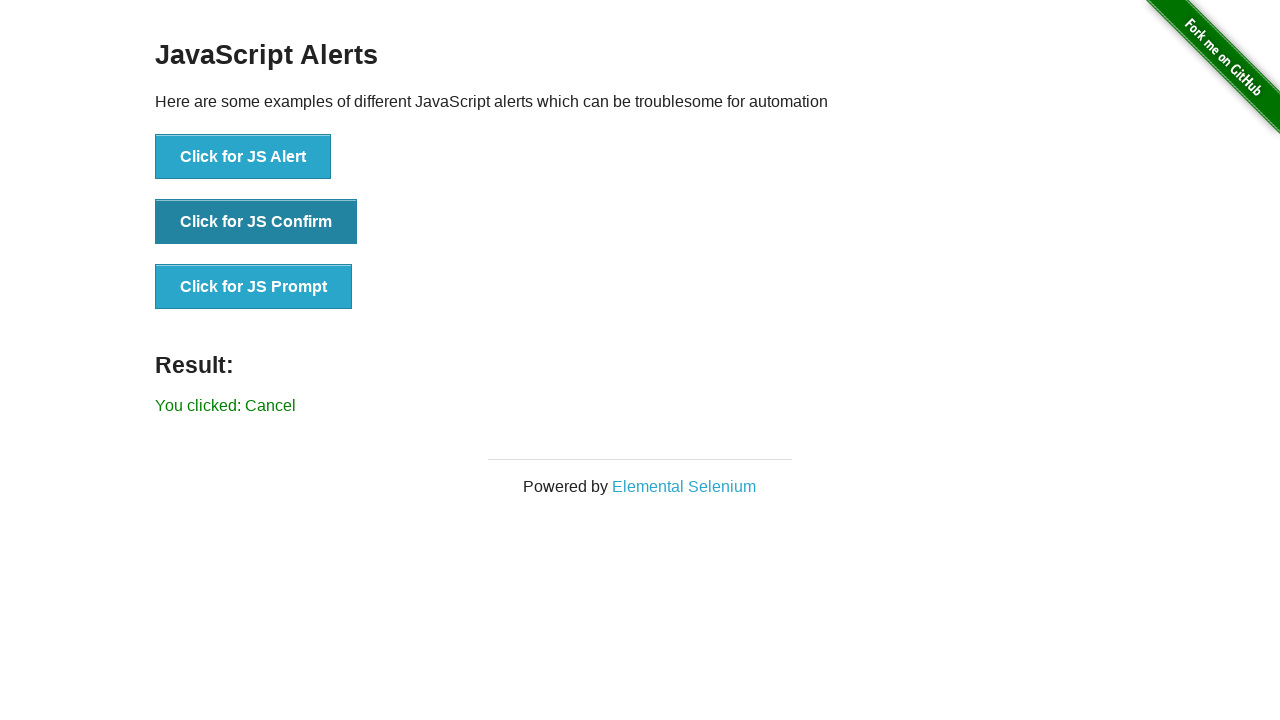

Clicked the JS Confirm button again with dialog handler in place at (256, 222) on xpath=//button[text()='Click for JS Confirm']
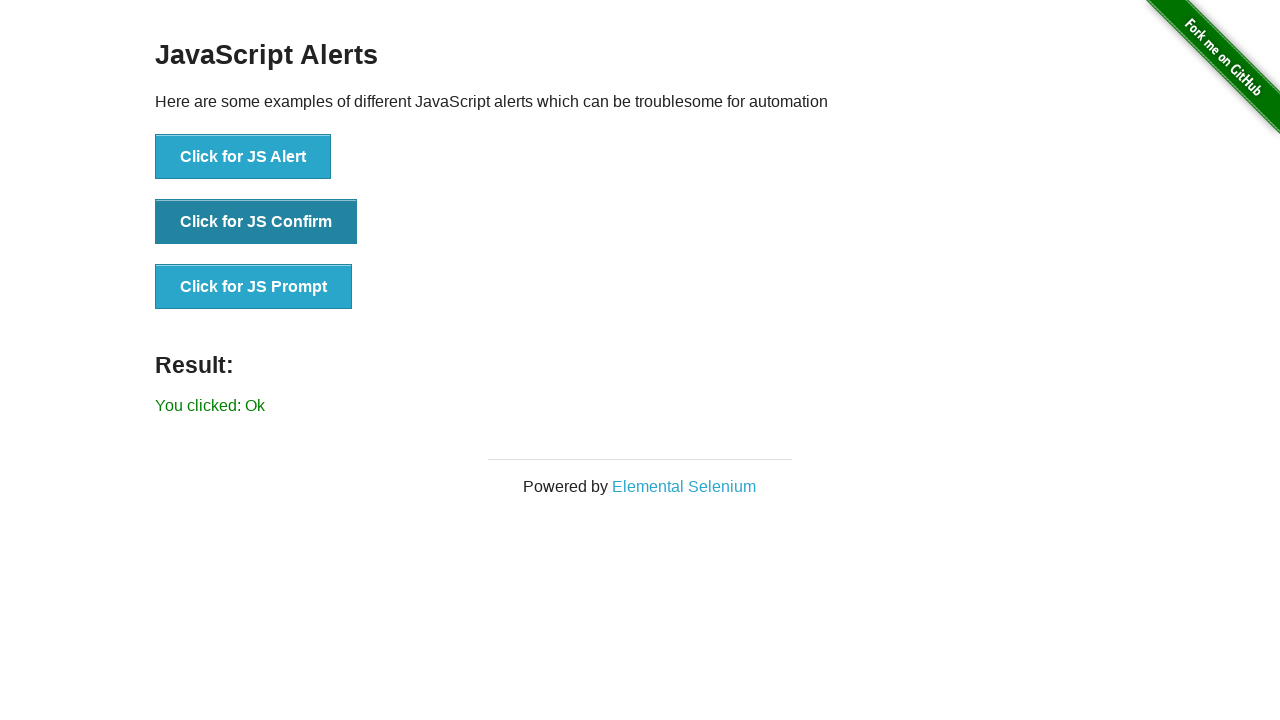

Waited for result element to appear, confirming the alert was accepted
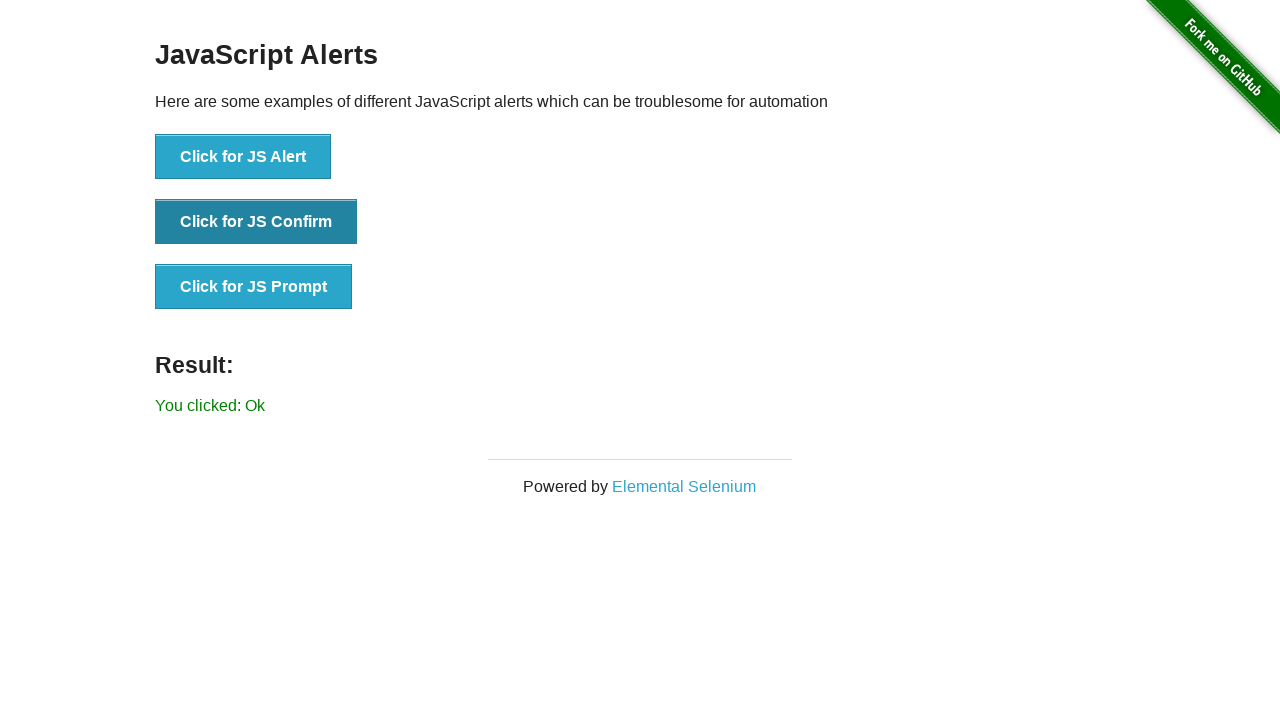

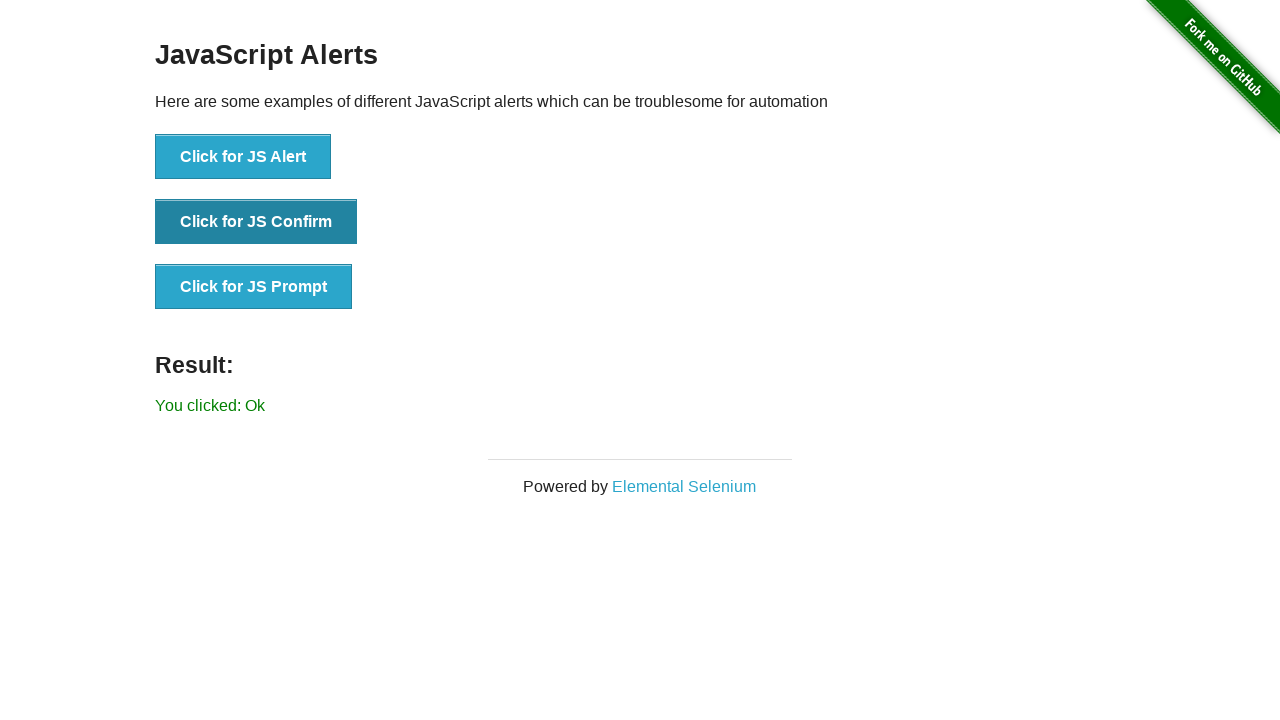